Tests clicking a button identified by its CSS class attribute on a UI testing playground page

Starting URL: http://uitestingplayground.com/classattr

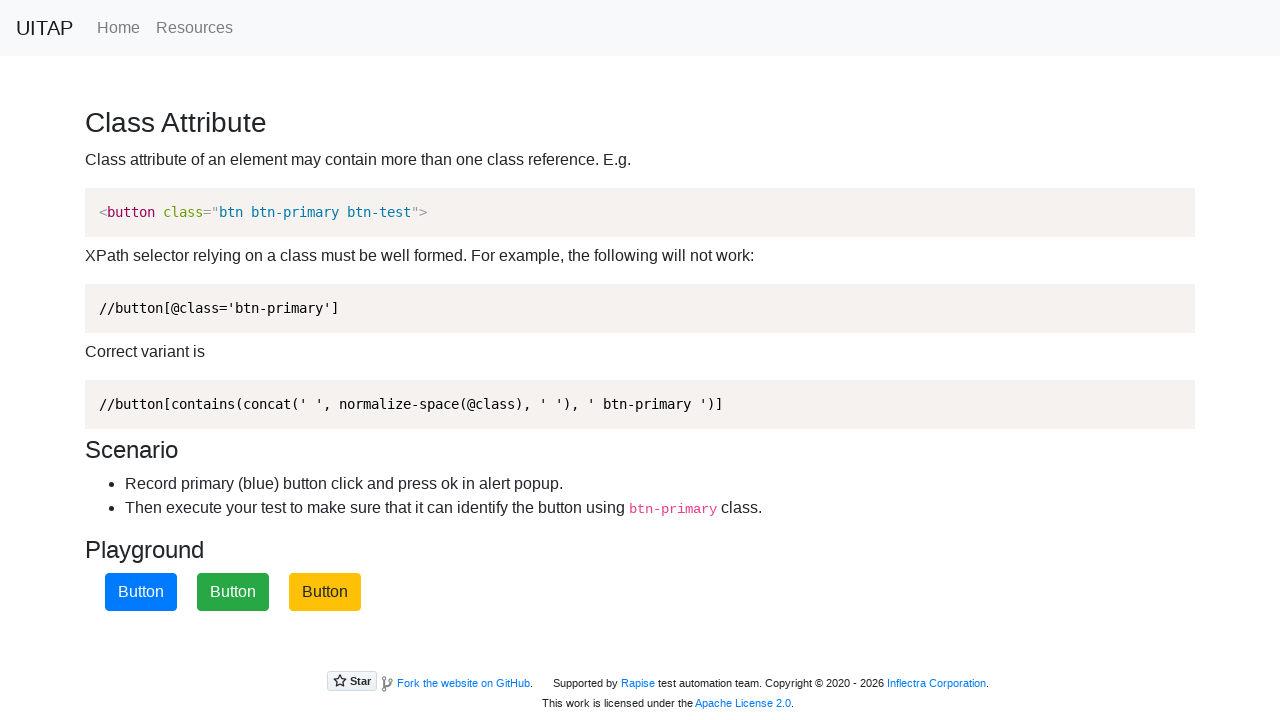

Navigated to UI Testing Playground classattr page
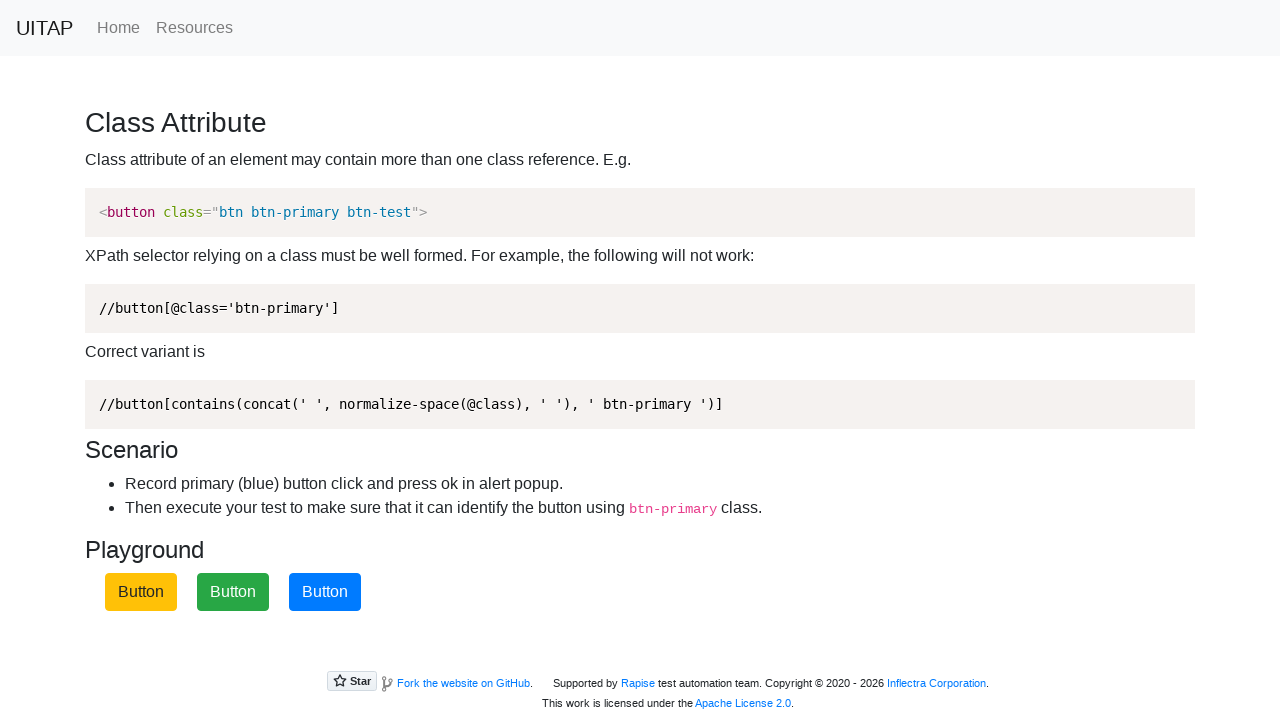

Clicked the blue primary button identified by .btn-primary CSS class at (325, 592) on .btn-primary
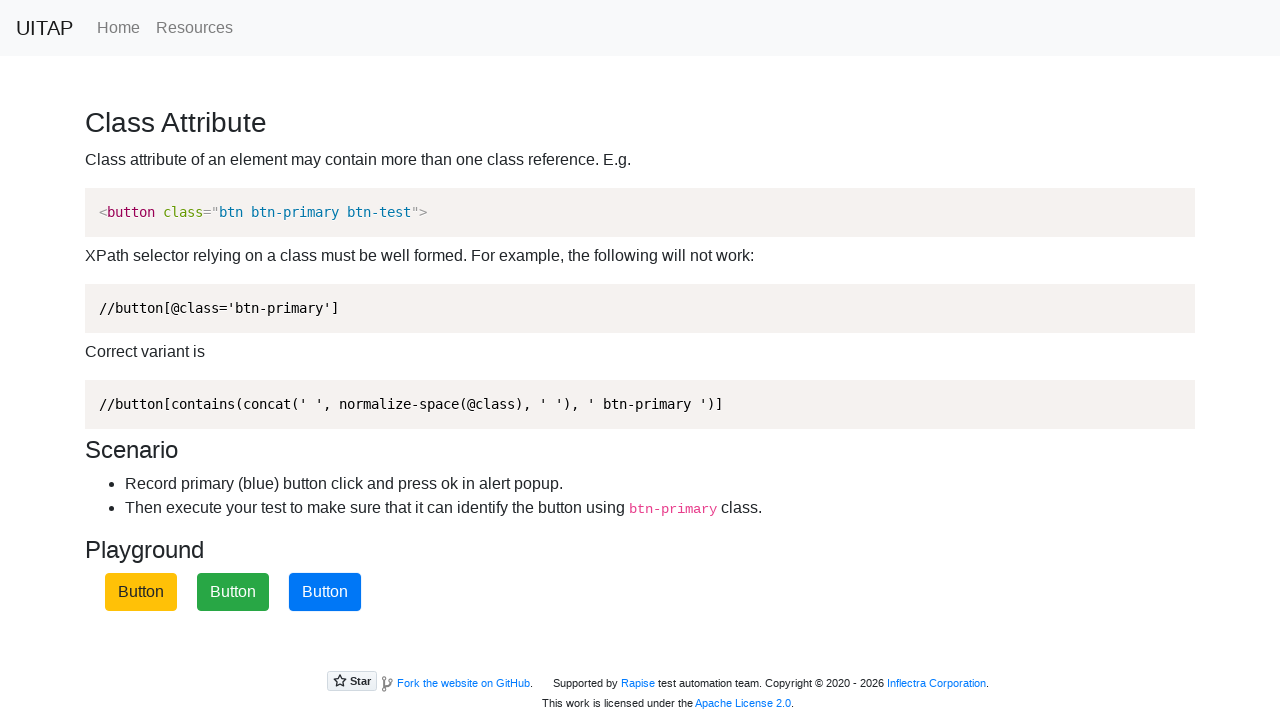

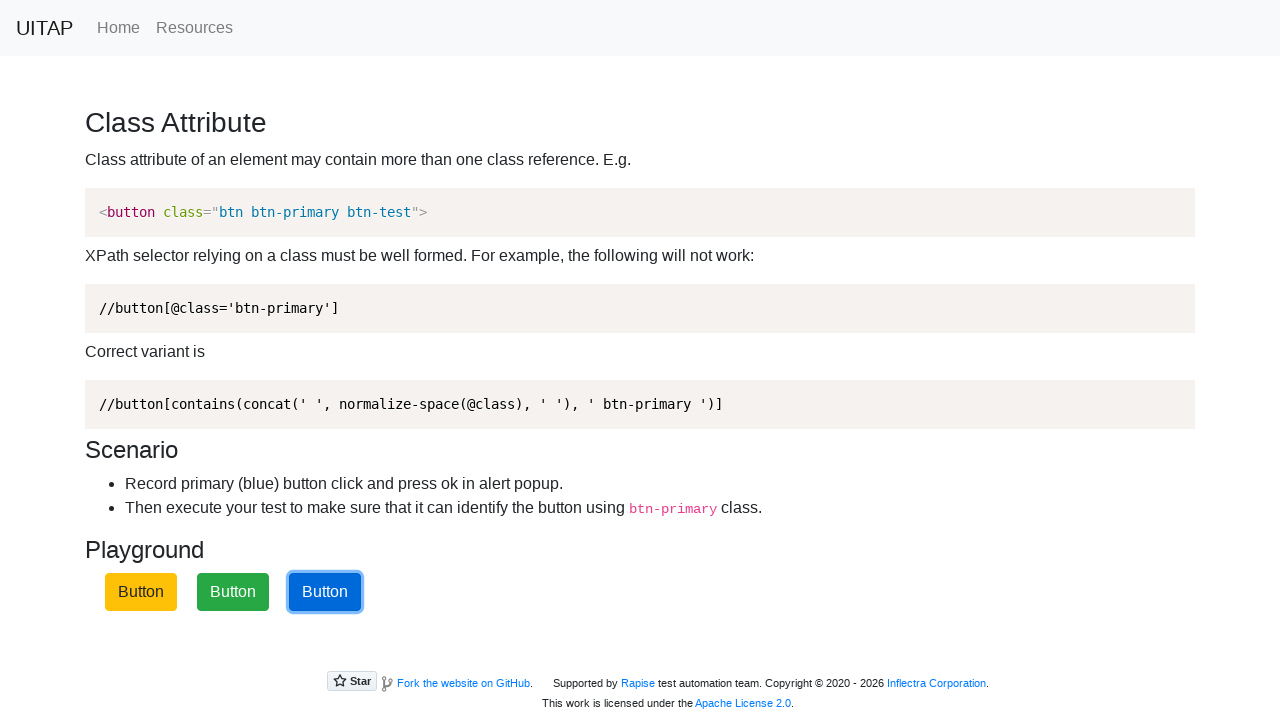